Tests navigation menu interaction by hovering over each main menu item to reveal and verify submenu items are displayed

Starting URL: https://www.urbanladder.com/

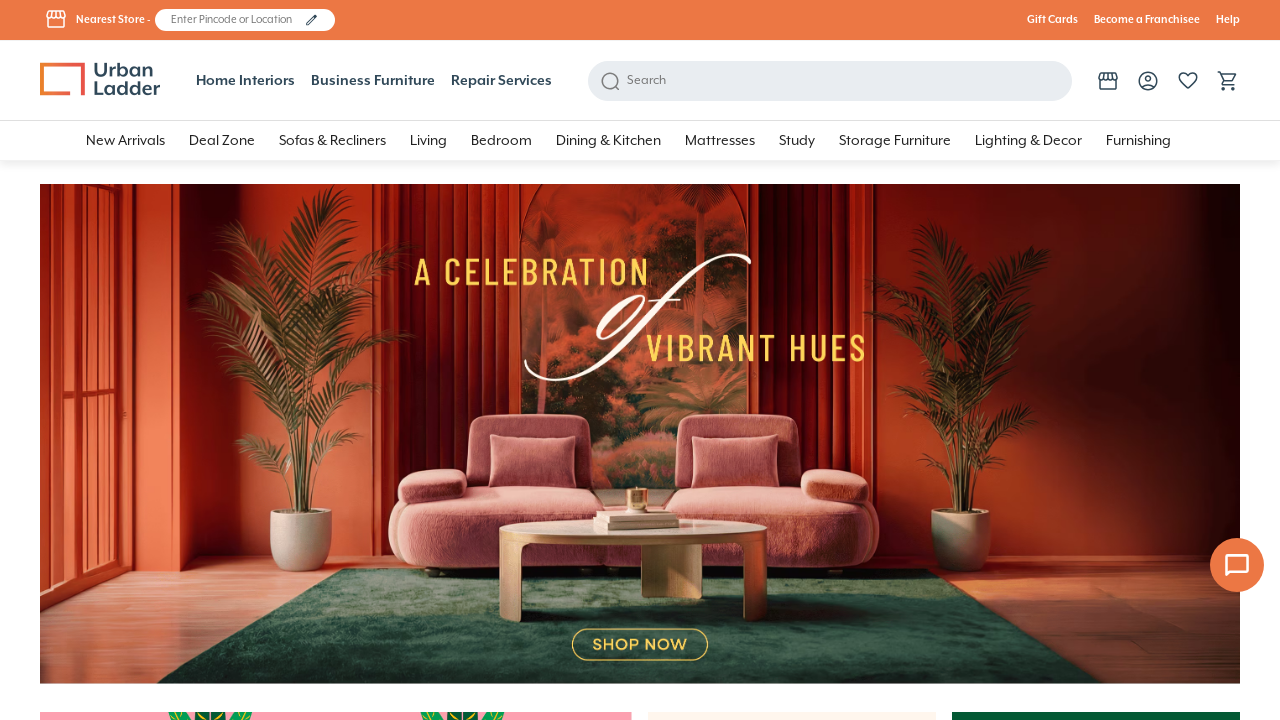

Retrieved all main menu items from navigation on //a[@class='close-reveal-modal hide-mobile']
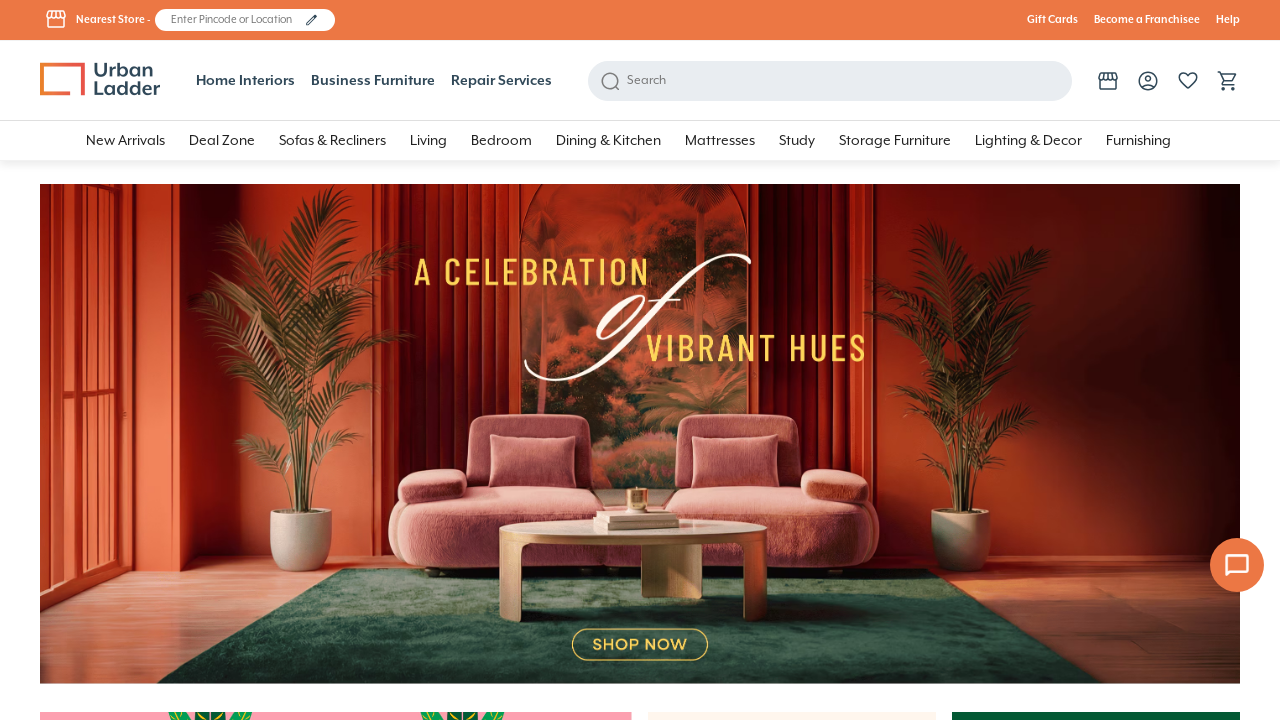

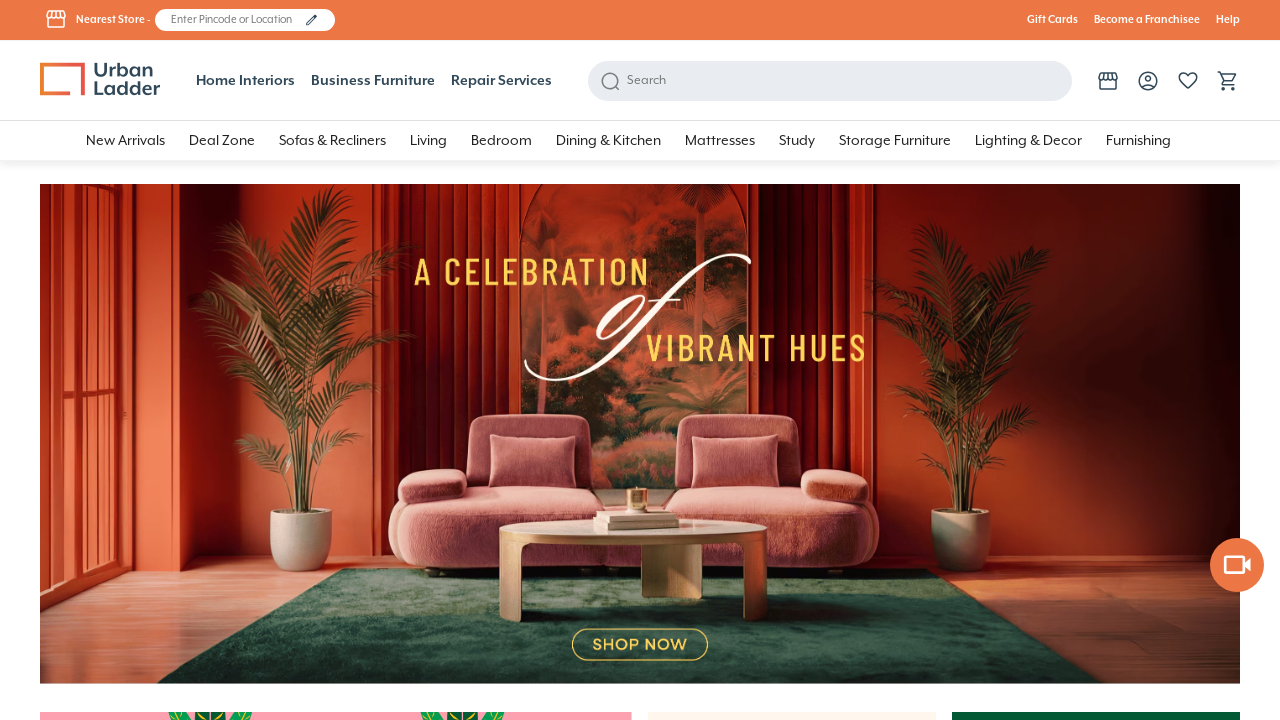